Tests double-click functionality on an element to trigger a text change

Starting URL: https://atidcollege.co.il/Xamples/ex_actions.html

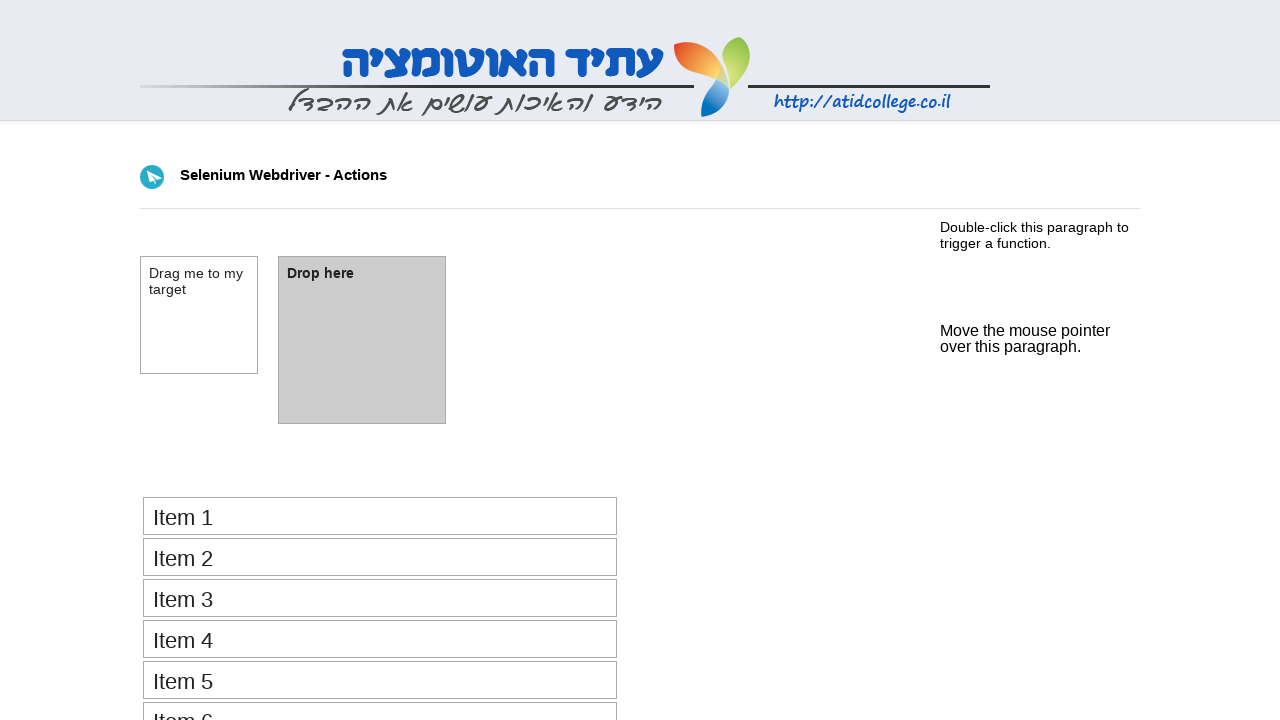

Navigated to double-click test page
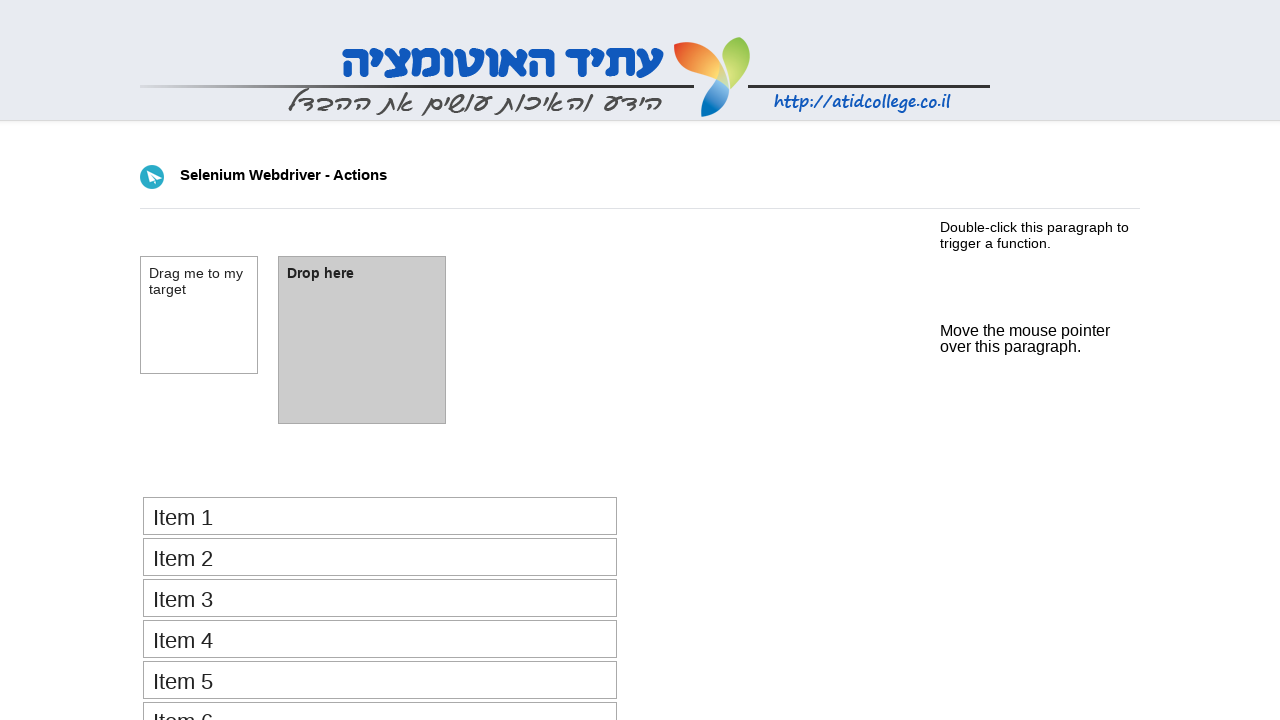

Double-clicked the element with id 'dbl_click' at (640, 235) on #dbl_click
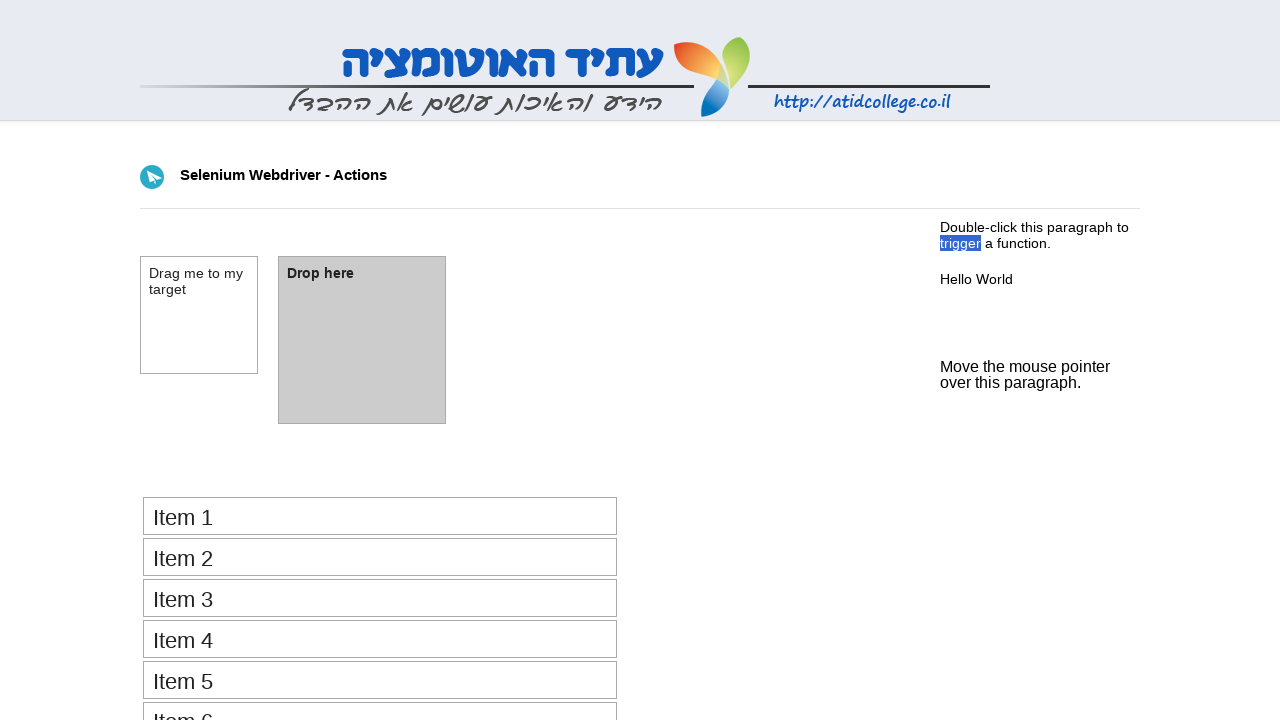

Verified that demo element text changed to 'Hello World'
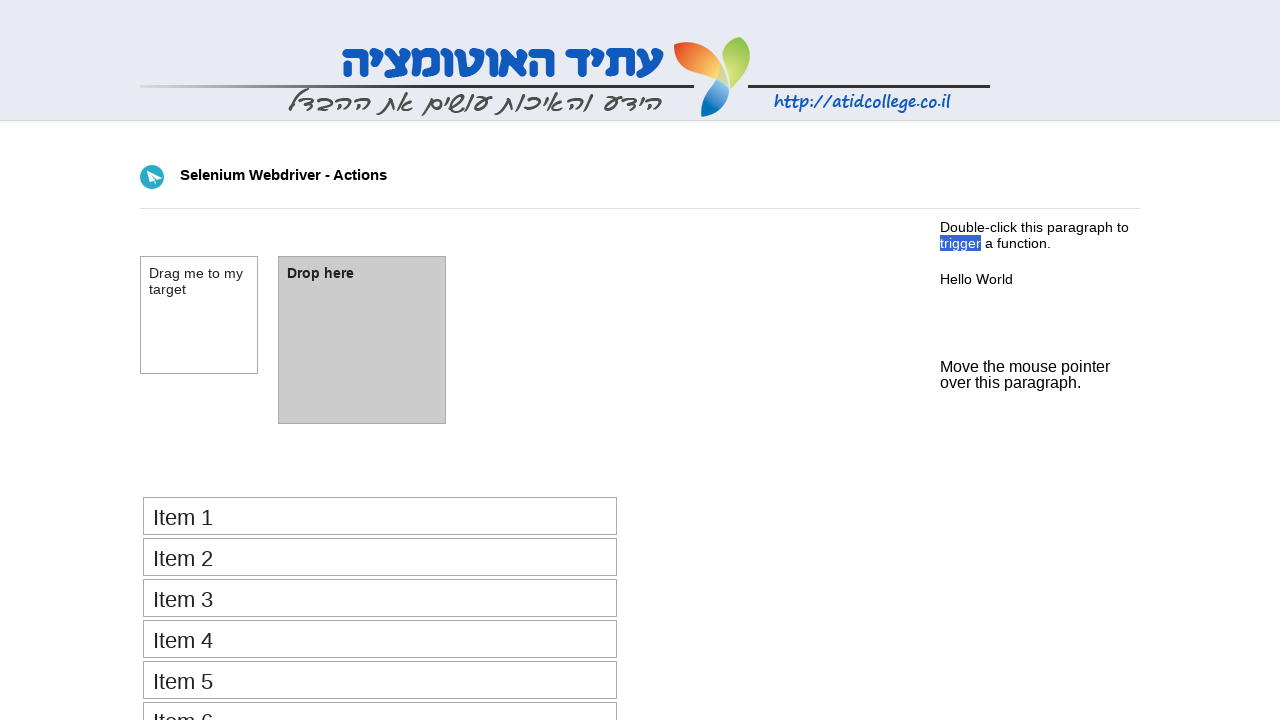

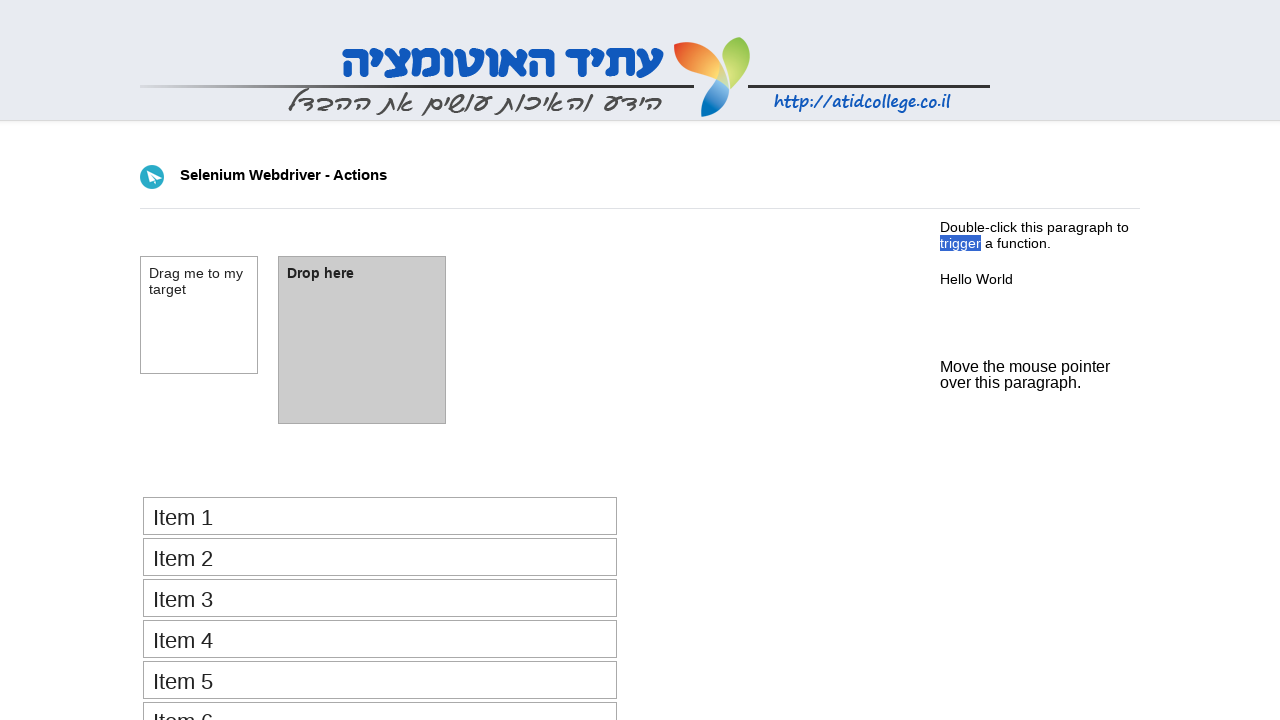